Navigates to W3Schools HTML tables page and verifies the presence of the customers table by checking for specific table elements and structure

Starting URL: https://www.w3schools.com/html/html_tables.asp

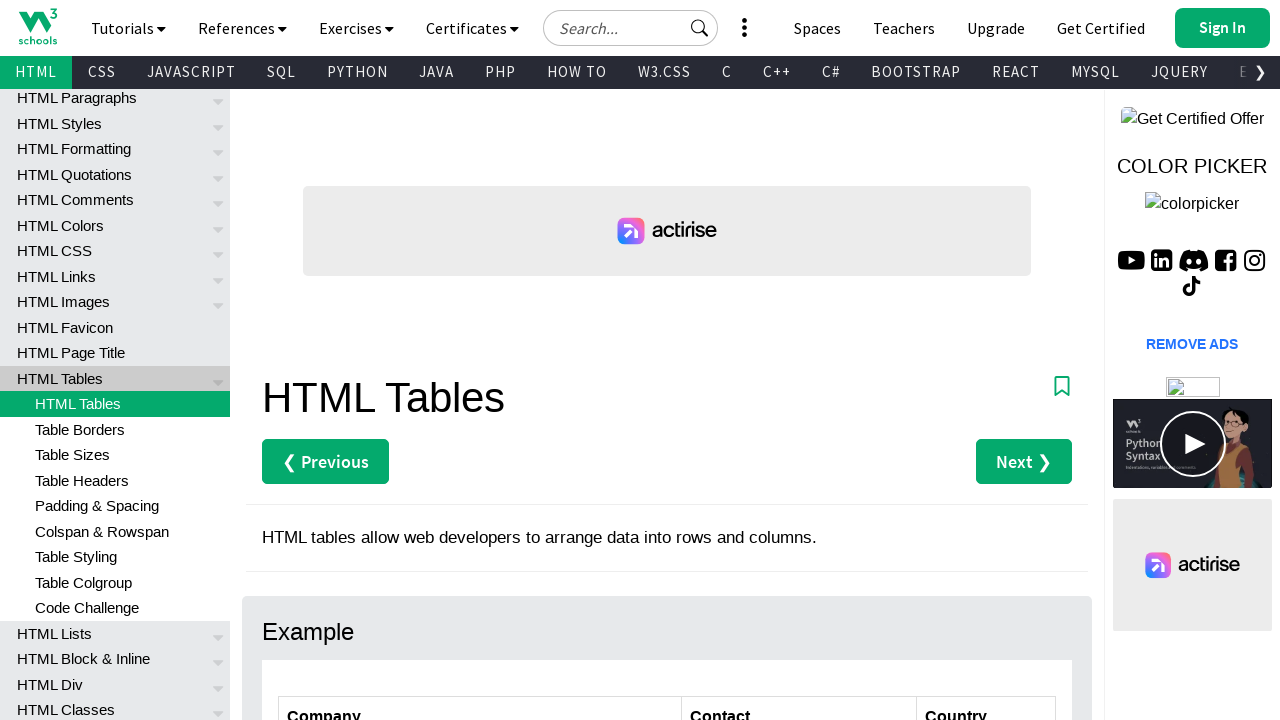

Navigated to W3Schools HTML tables page
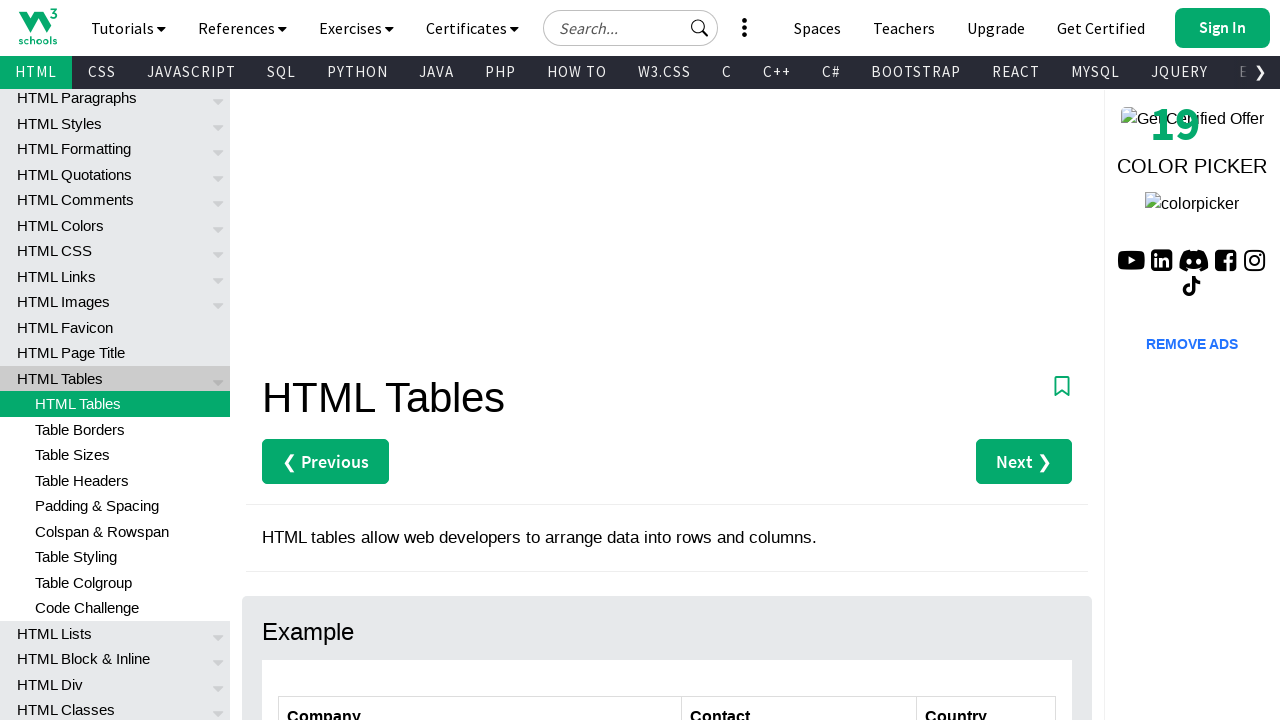

Customers table loaded
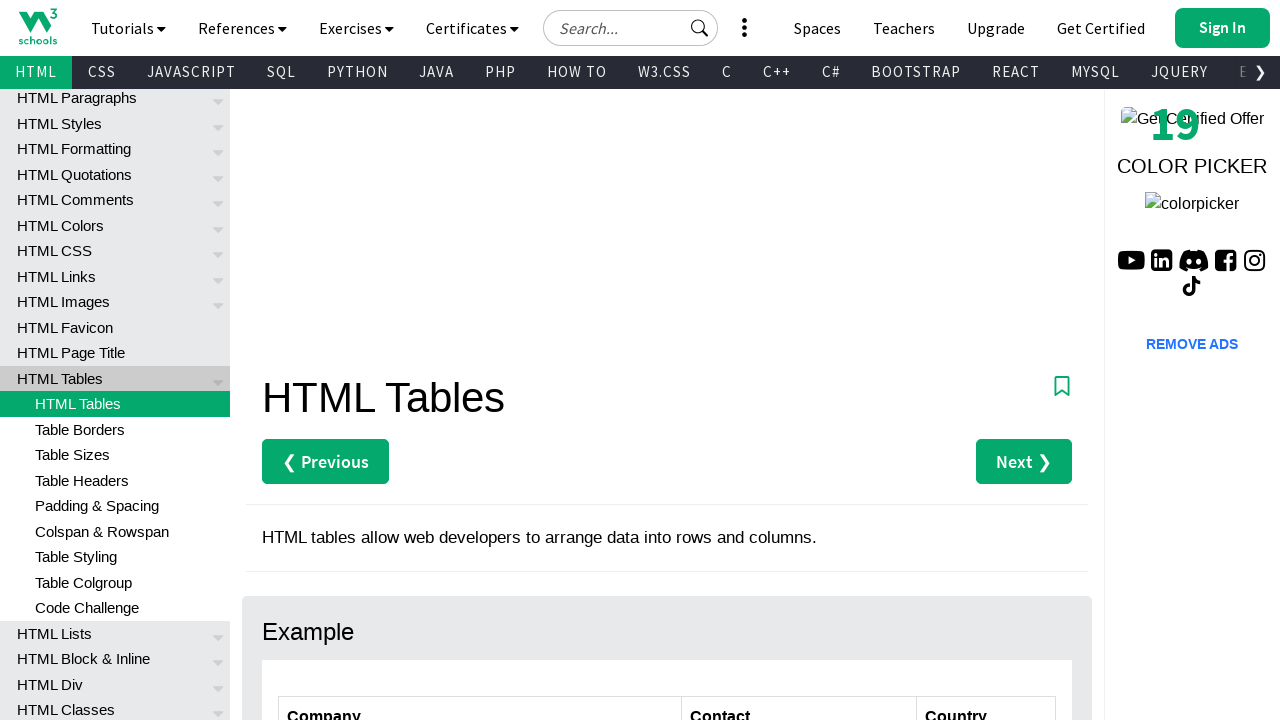

Table rows in tbody verified
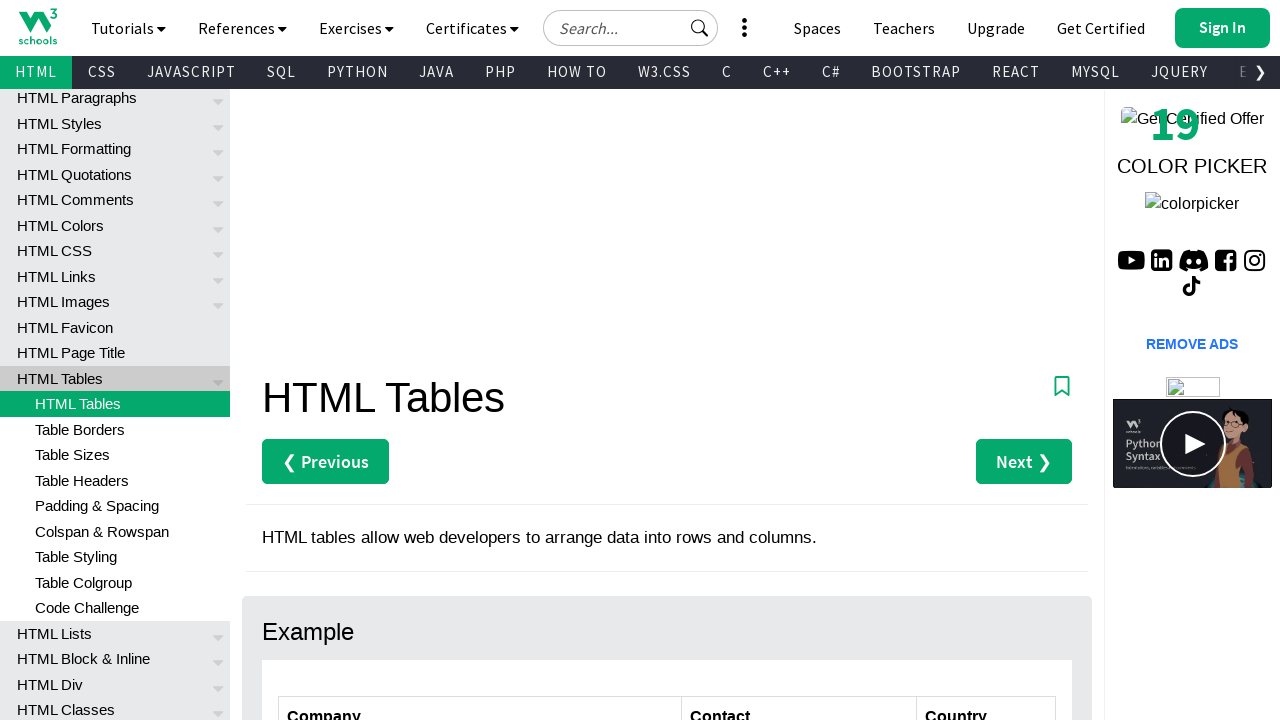

Table headers verified
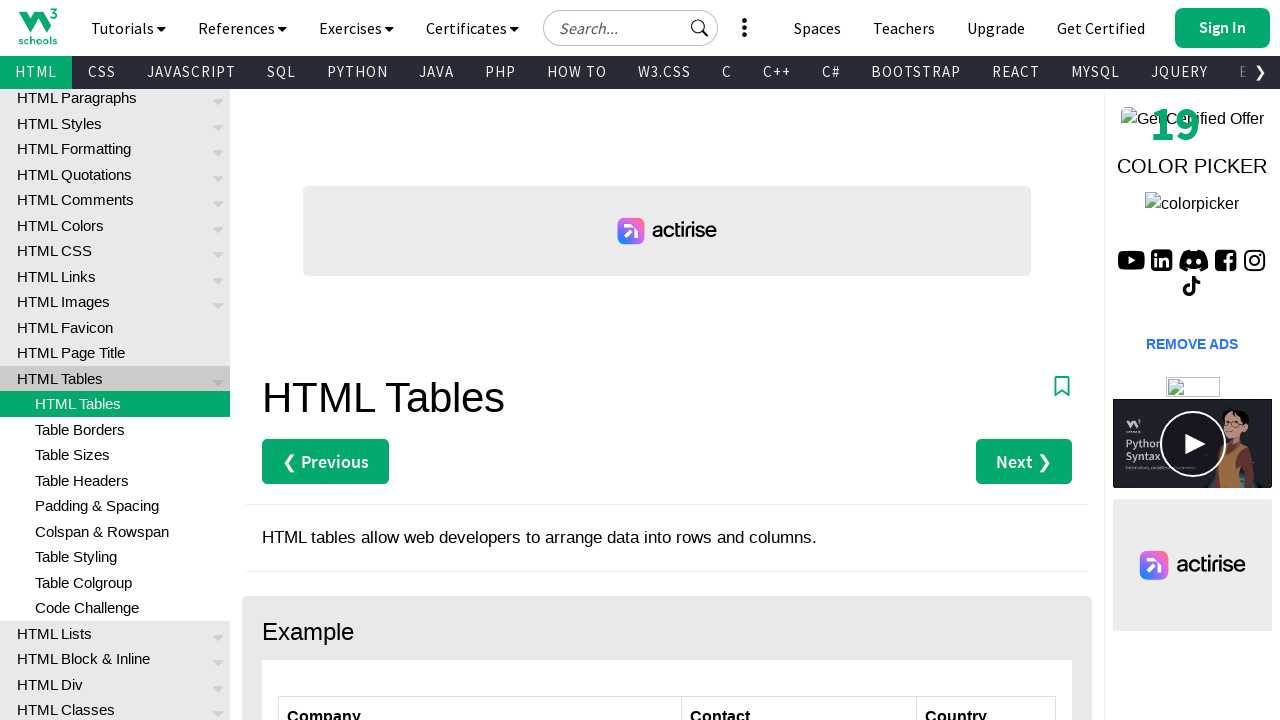

Verified specific cell content in row 3, column 1
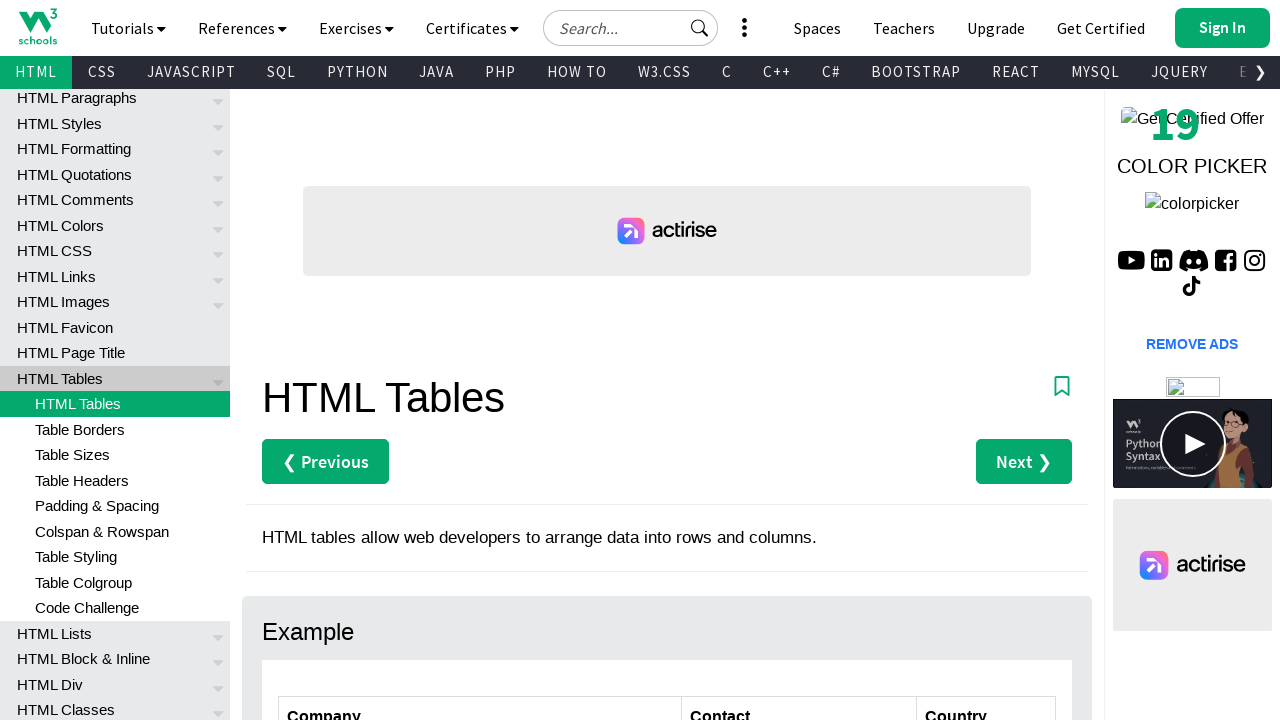

Verified 'Island Trading' company exists in table
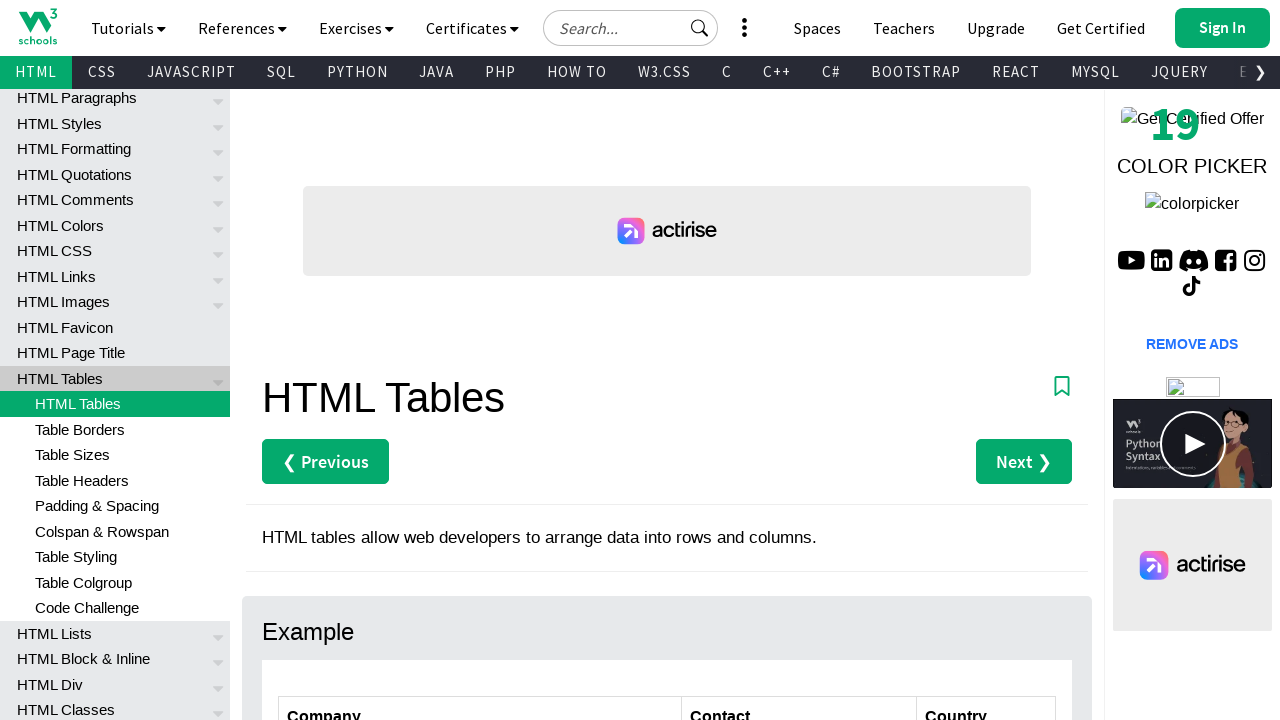

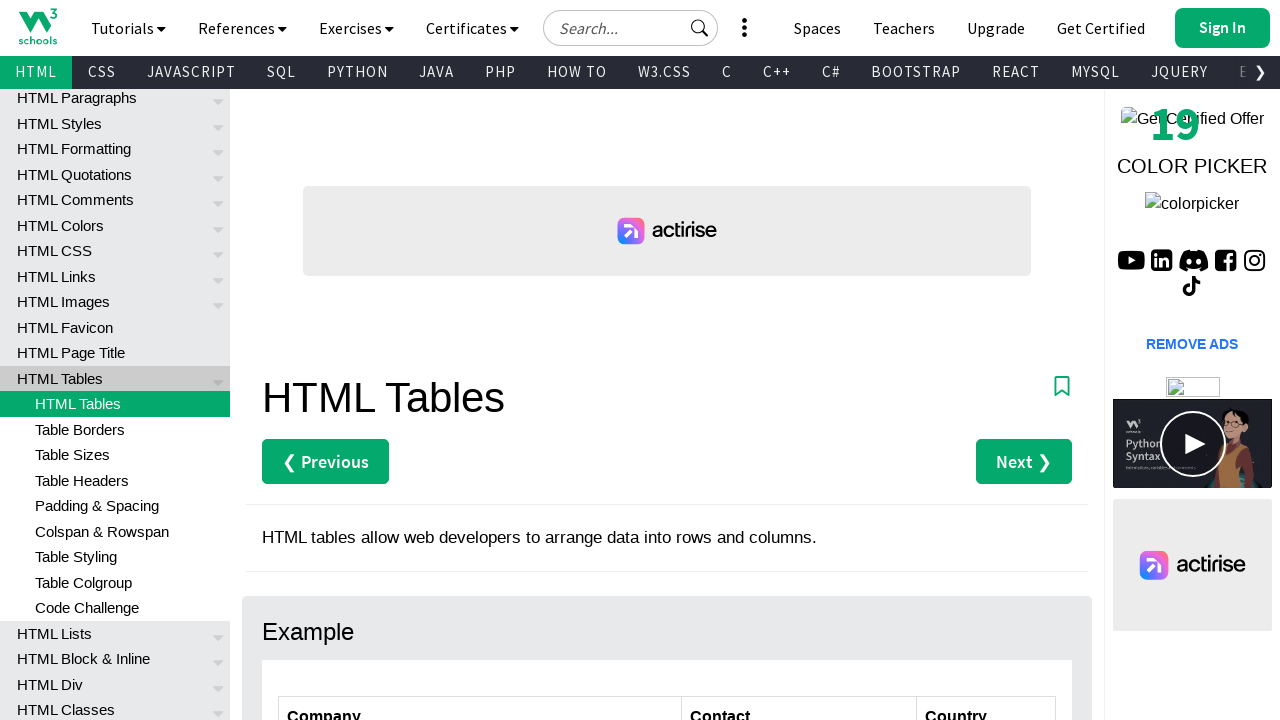